Validates the subscription section elements on the homepage by checking visibility of heading, email input, submit button, and subscription text

Starting URL: https://automationexercise.com/

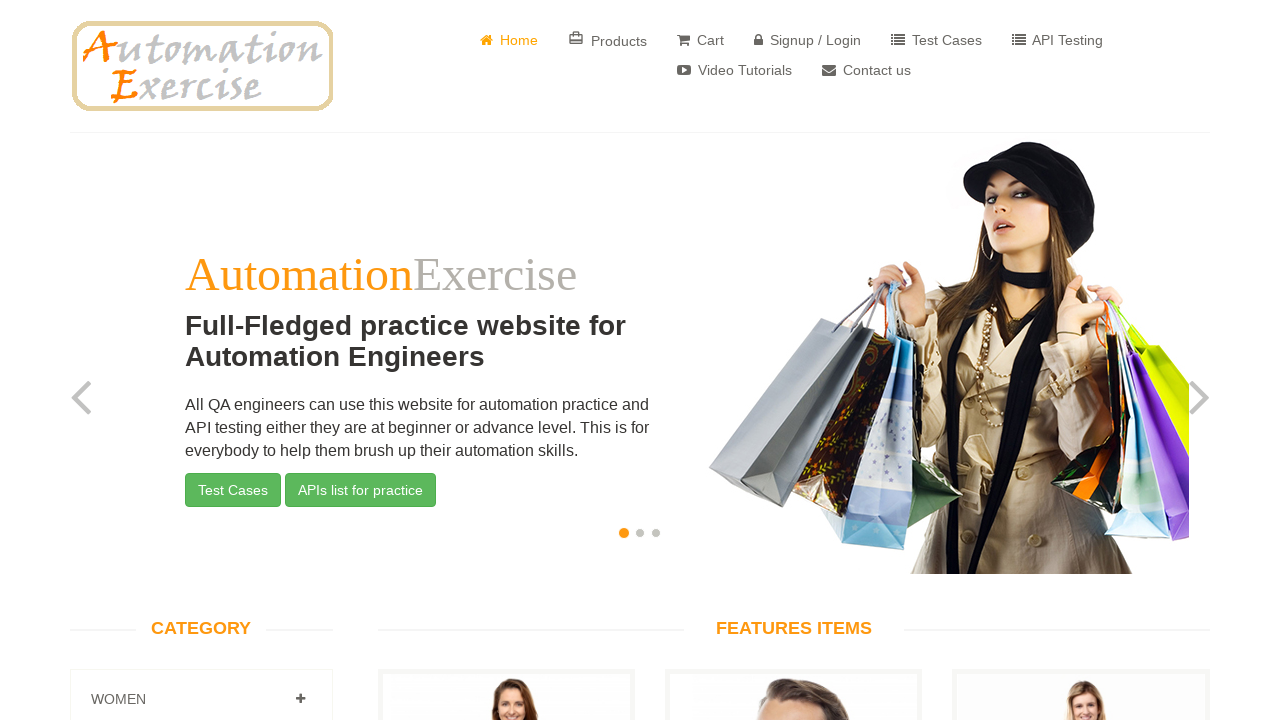

Verified subscription heading is visible
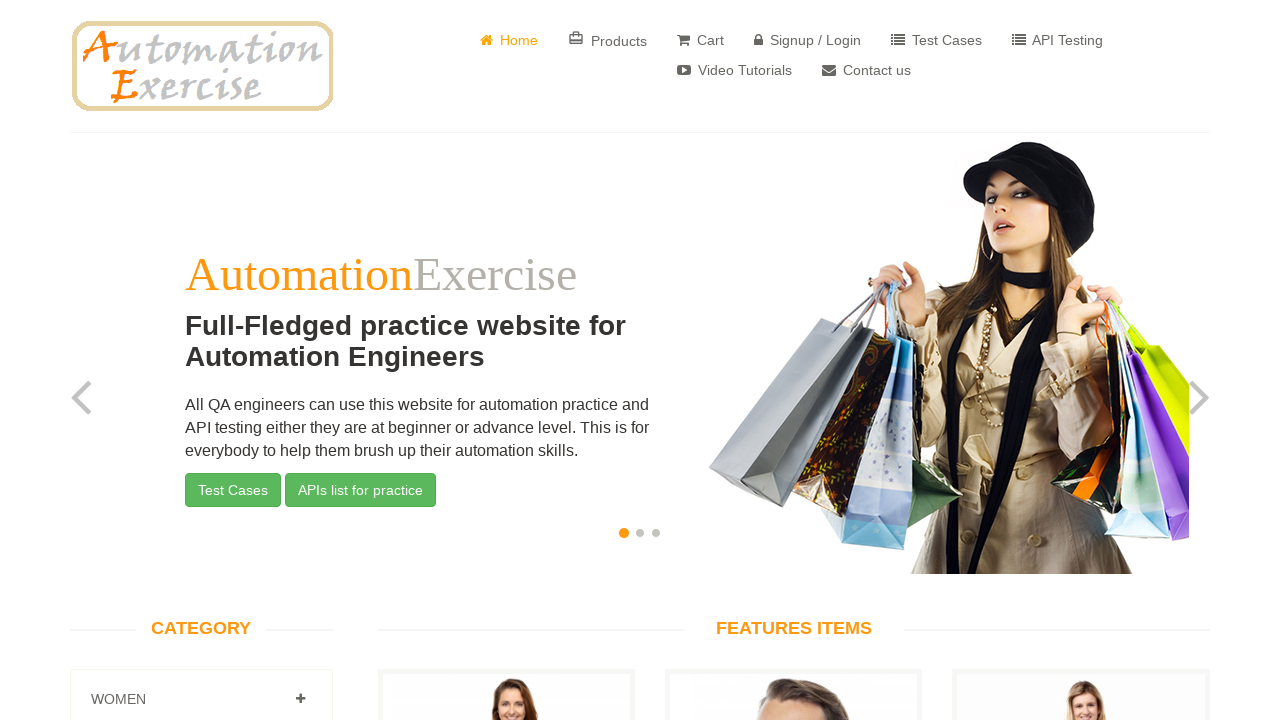

Verified email input field is visible
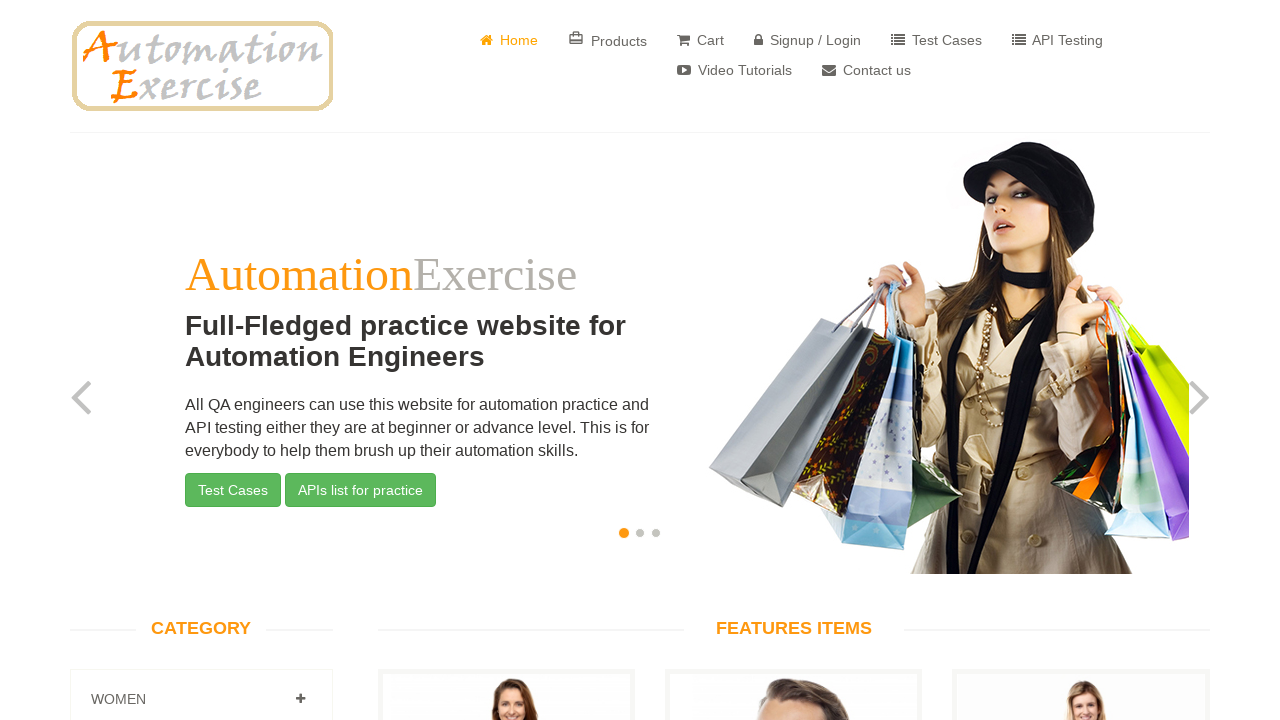

Verified subscription submit button is visible
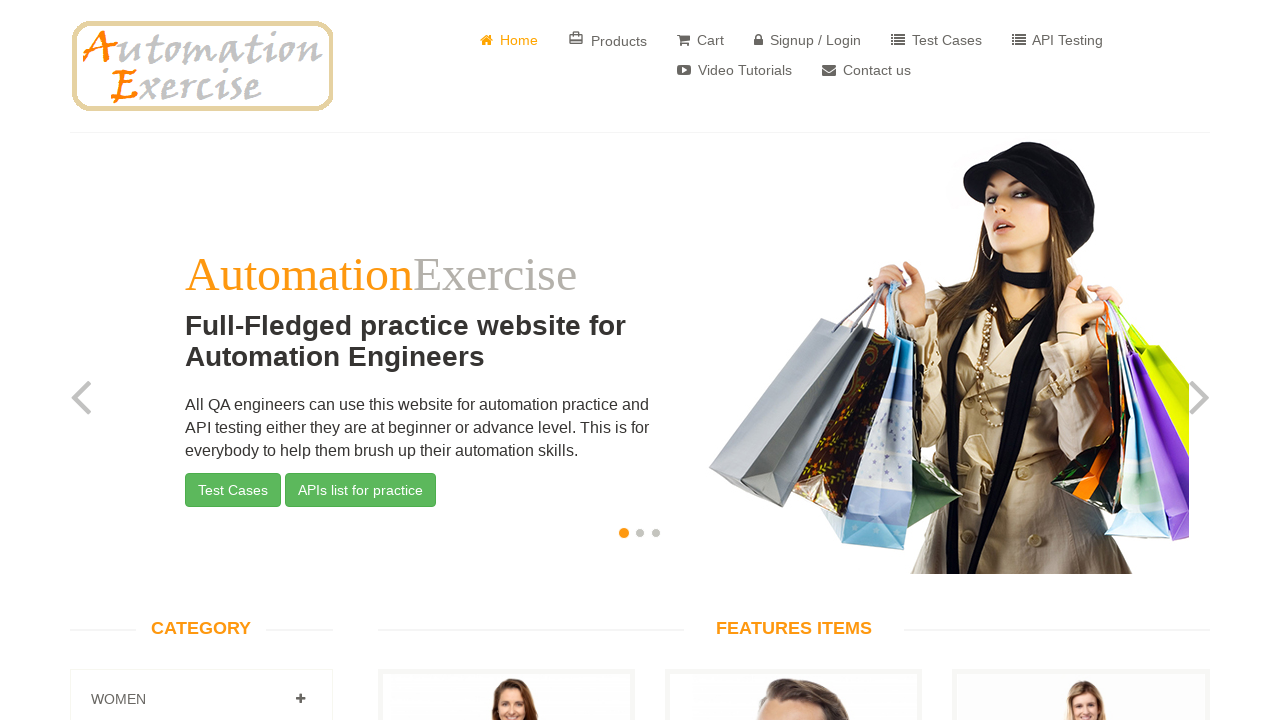

Verified subscription text under email input is visible
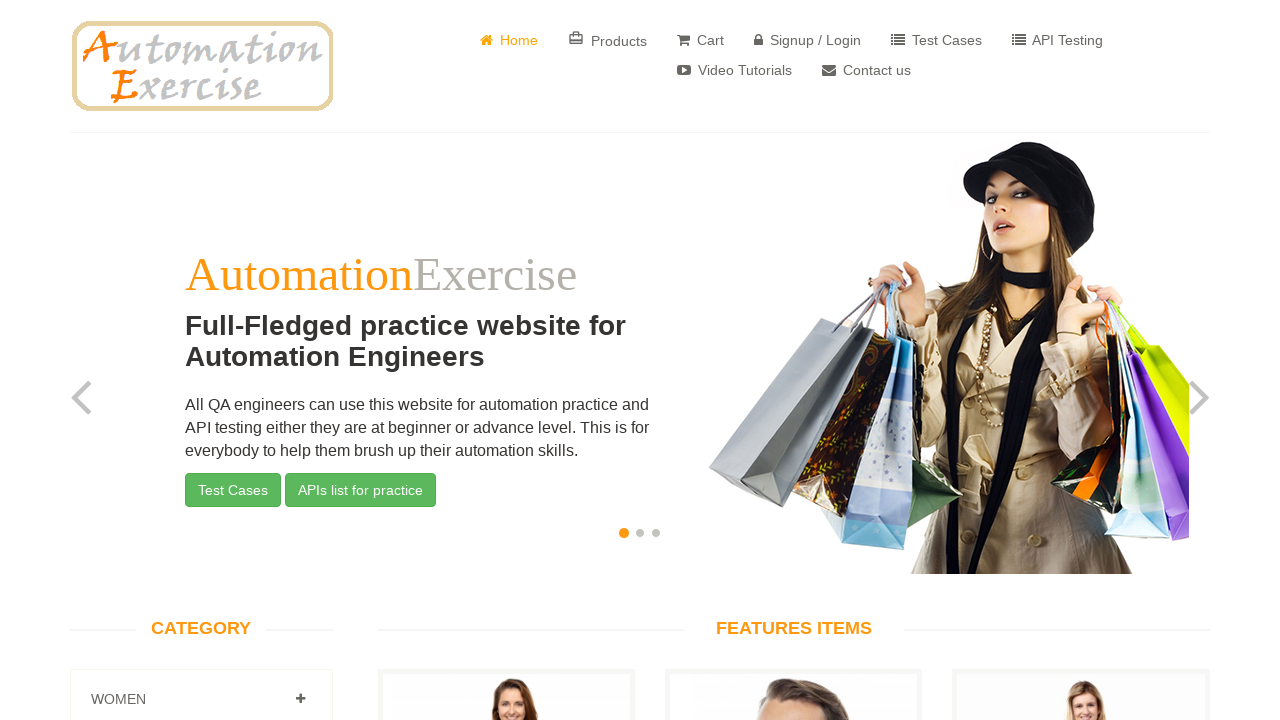

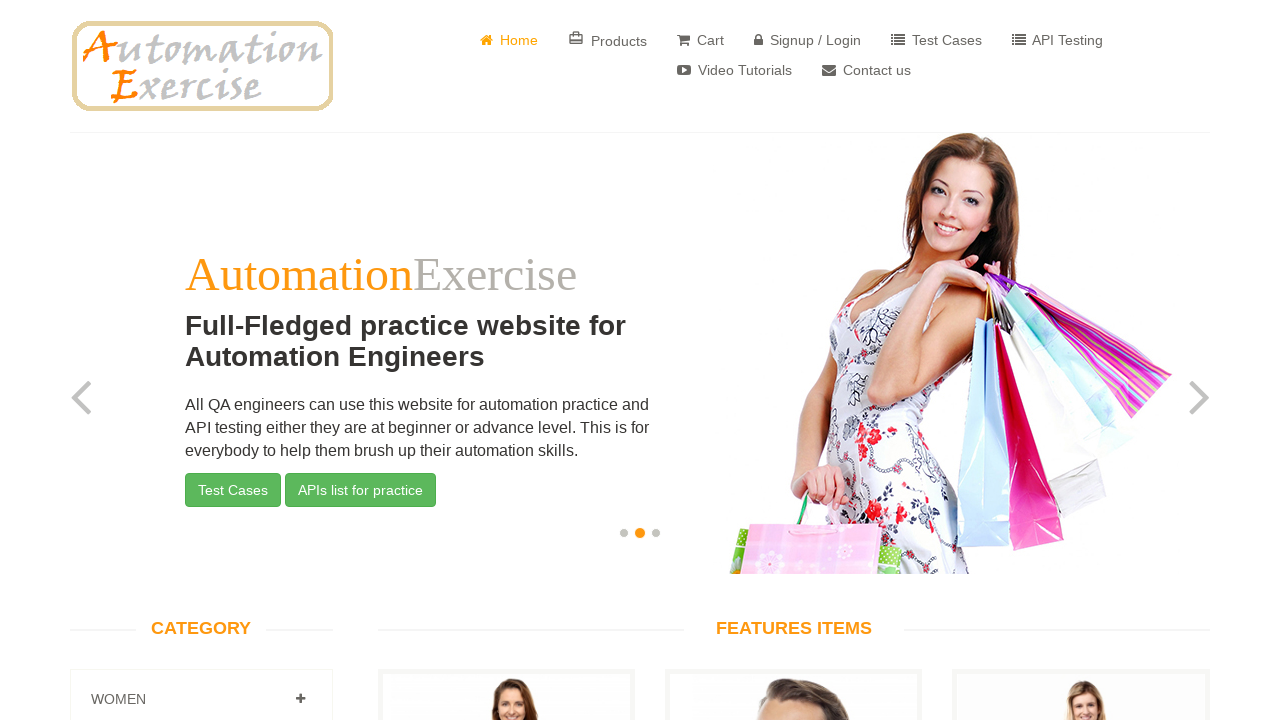